Tests alert popup handling by clicking a button that triggers an alert and then accepting the alert dialog

Starting URL: https://automationtesting.co.uk/popups.html

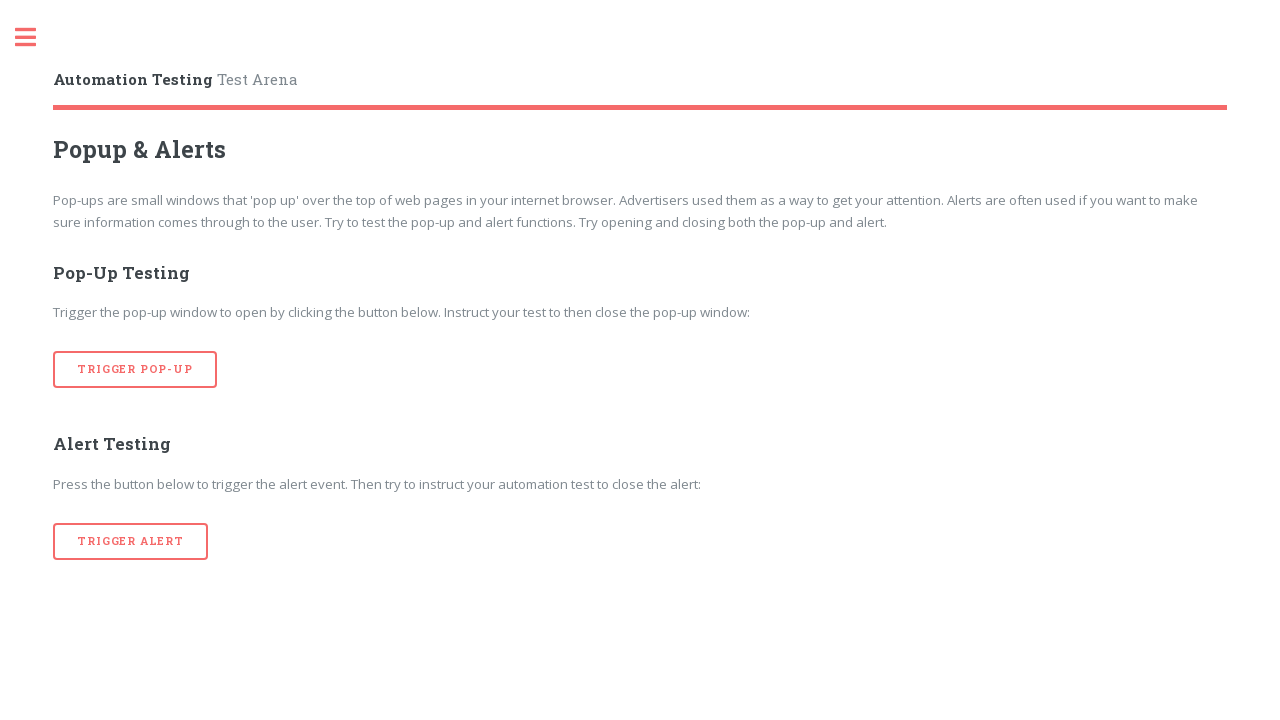

Clicked button to trigger alert popup at (131, 541) on [onclick='alertTrigger()']
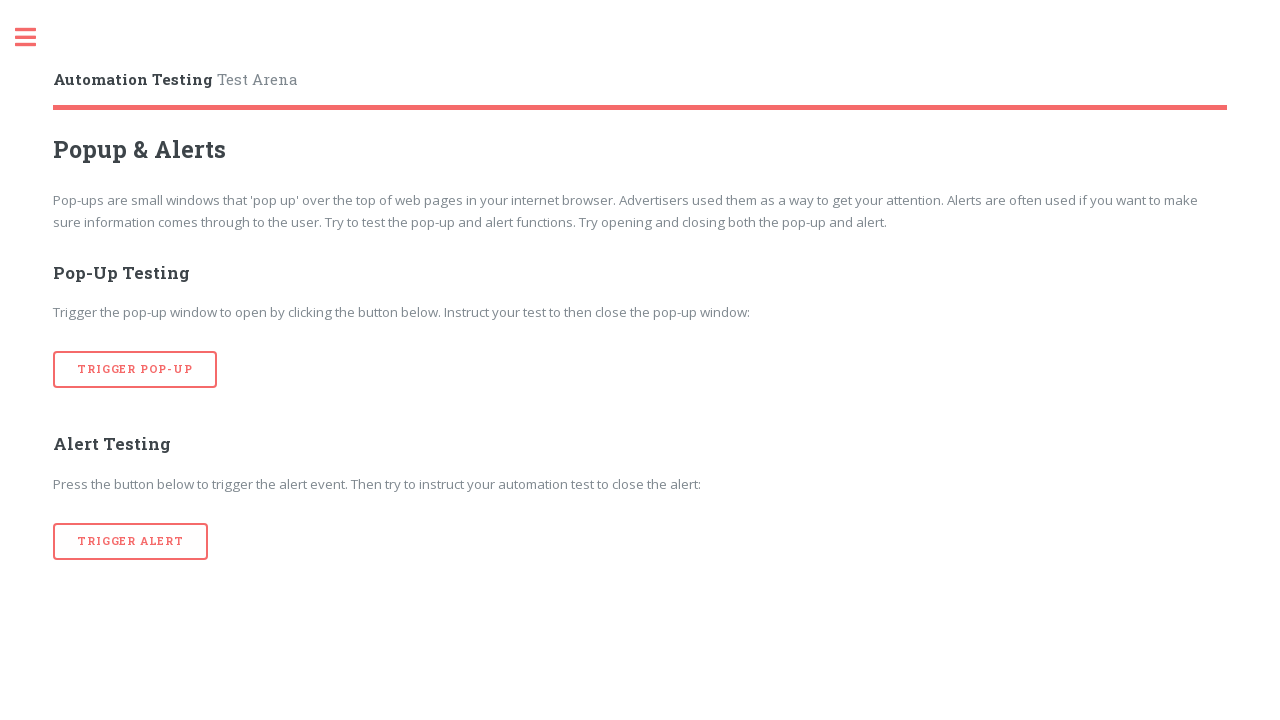

Set up dialog handler to accept alerts
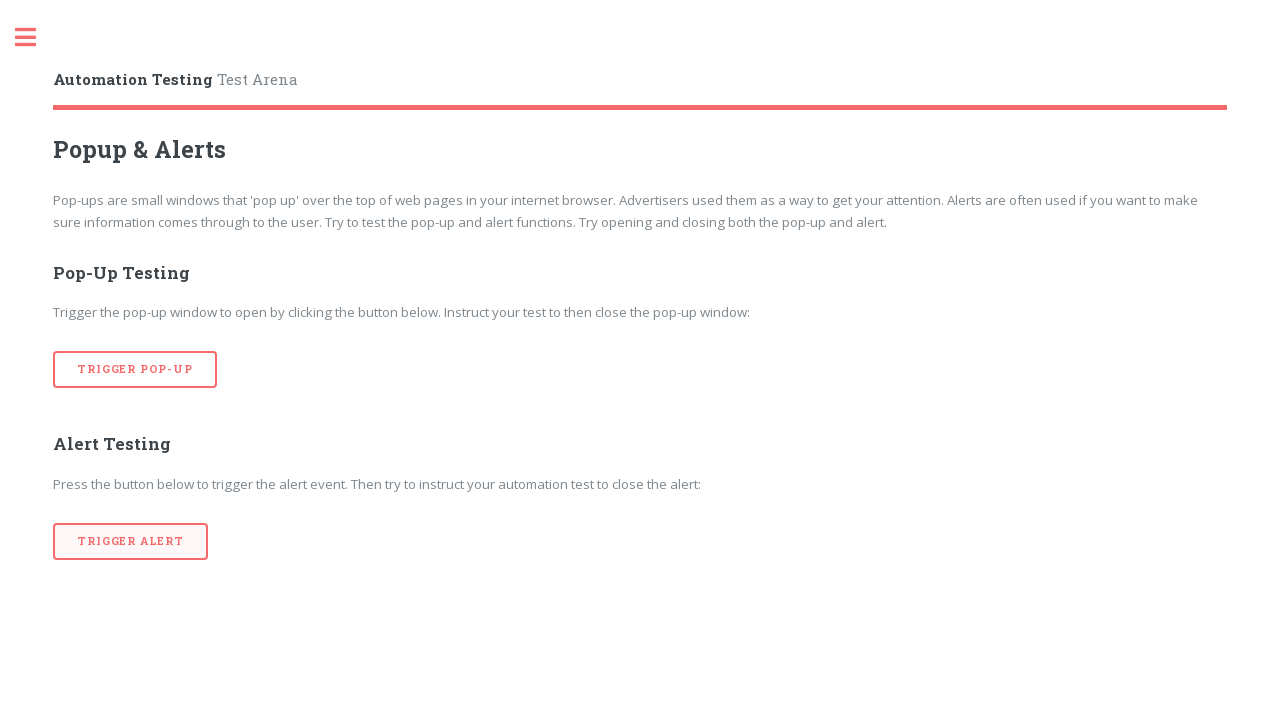

Configured alternative dialog handler function
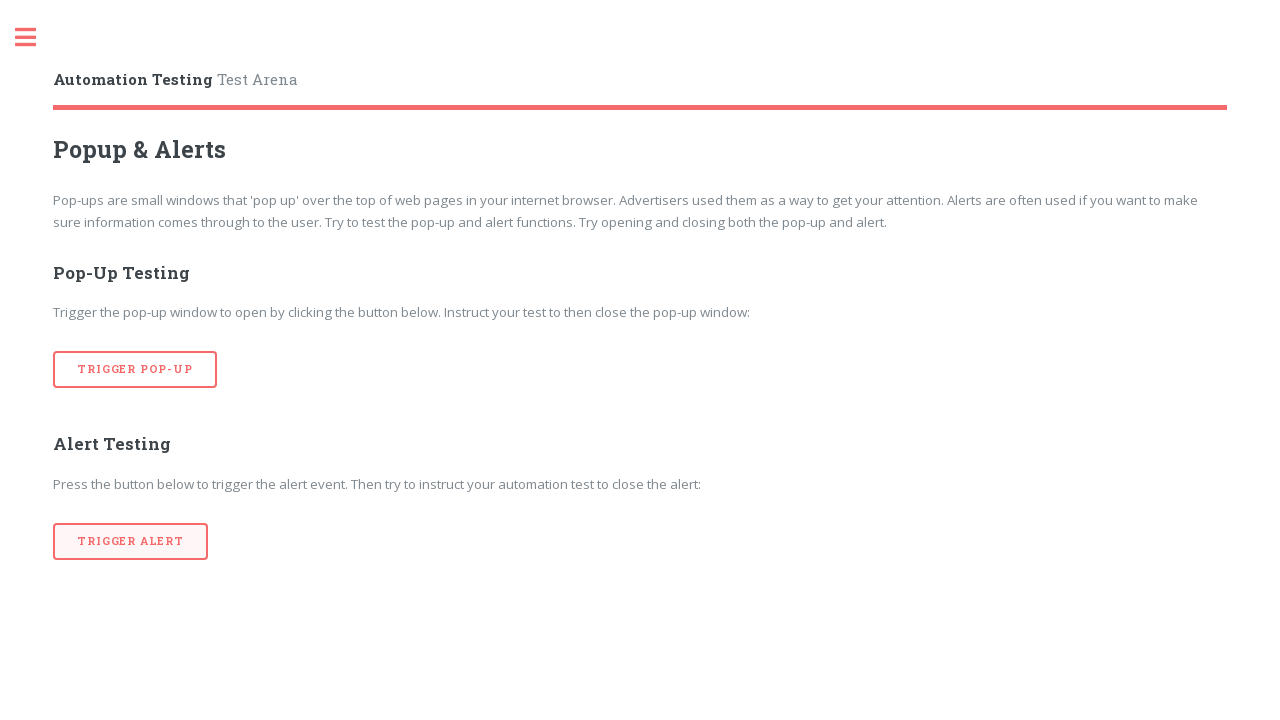

Clicked button to trigger alert with dialog handler active at (131, 541) on [onclick='alertTrigger()']
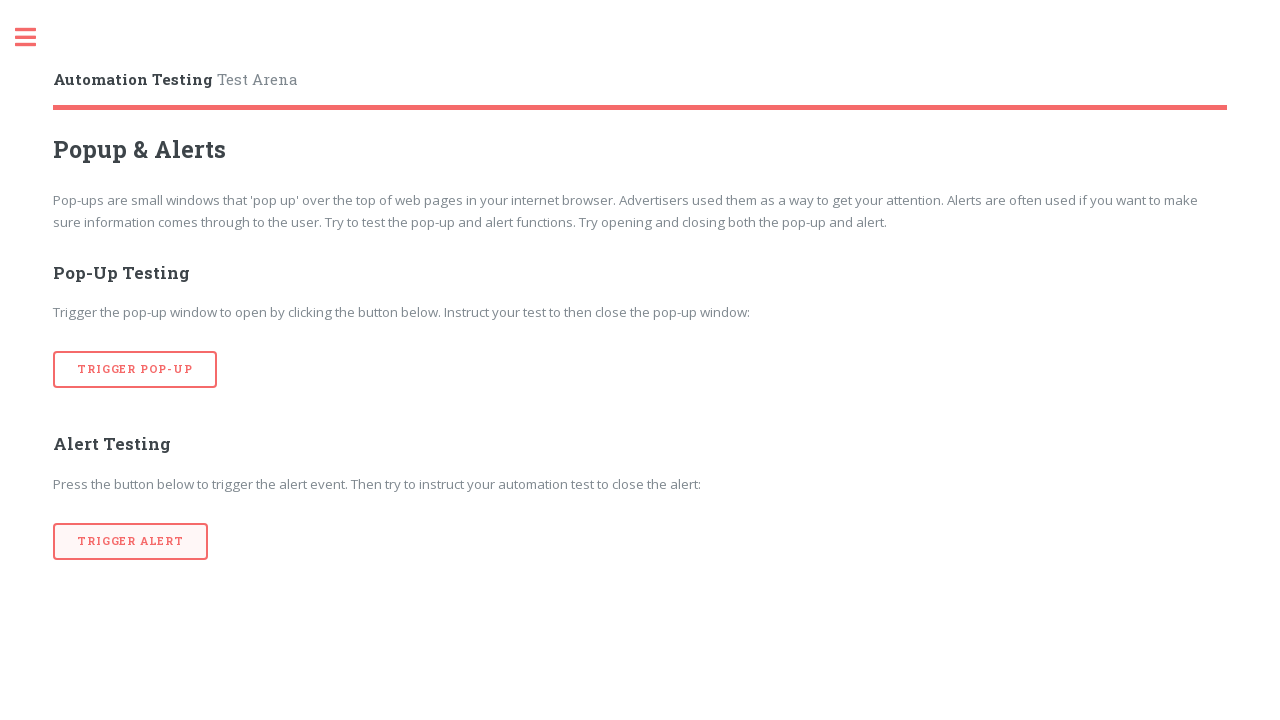

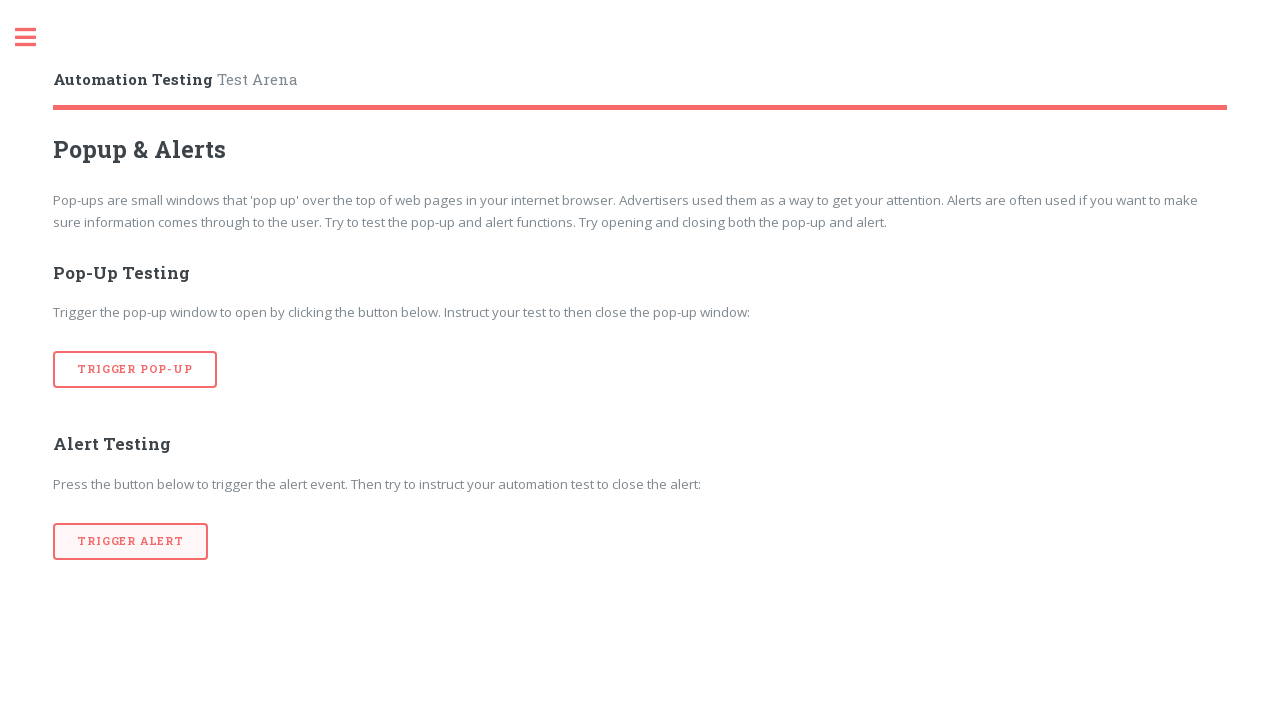